Navigates to a test blog page and clicks on a download link for a text file

Starting URL: http://only-testing-blog.blogspot.in/2014/05/login.html

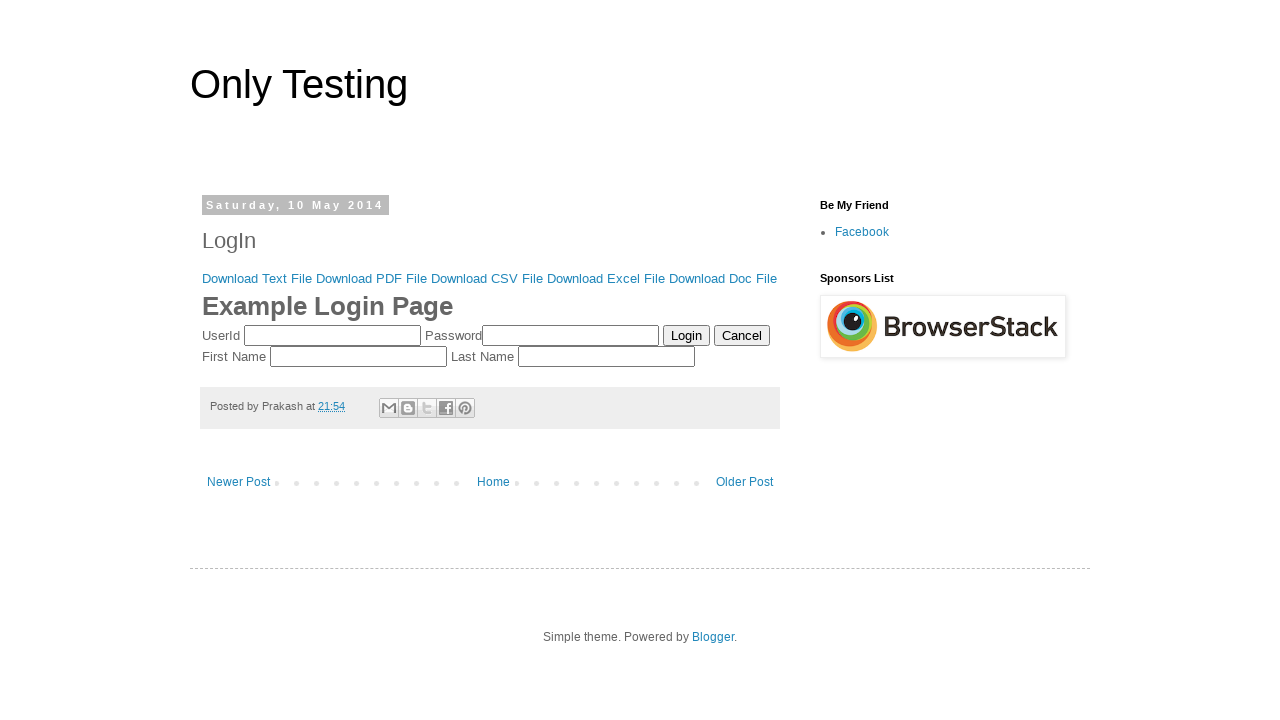

Navigated to test blog login page
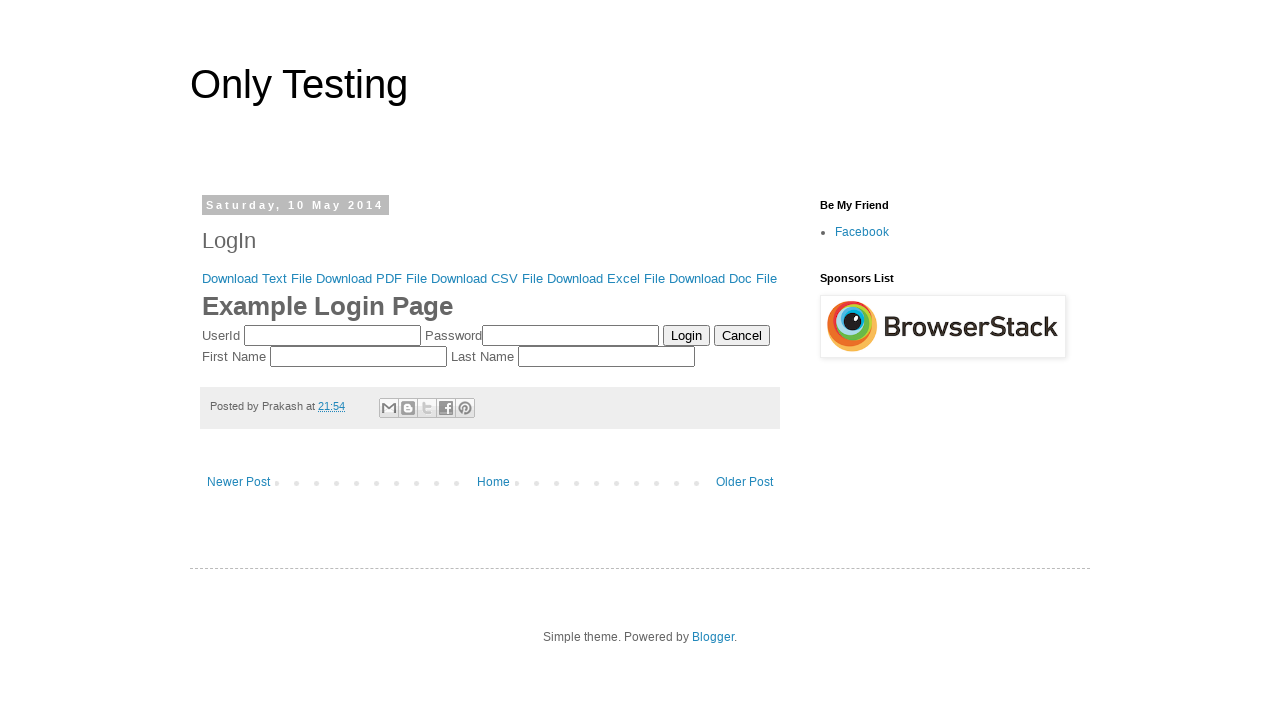

Clicked on Download Text File link at (257, 278) on xpath=//a[contains(text(),'Download Text File')]
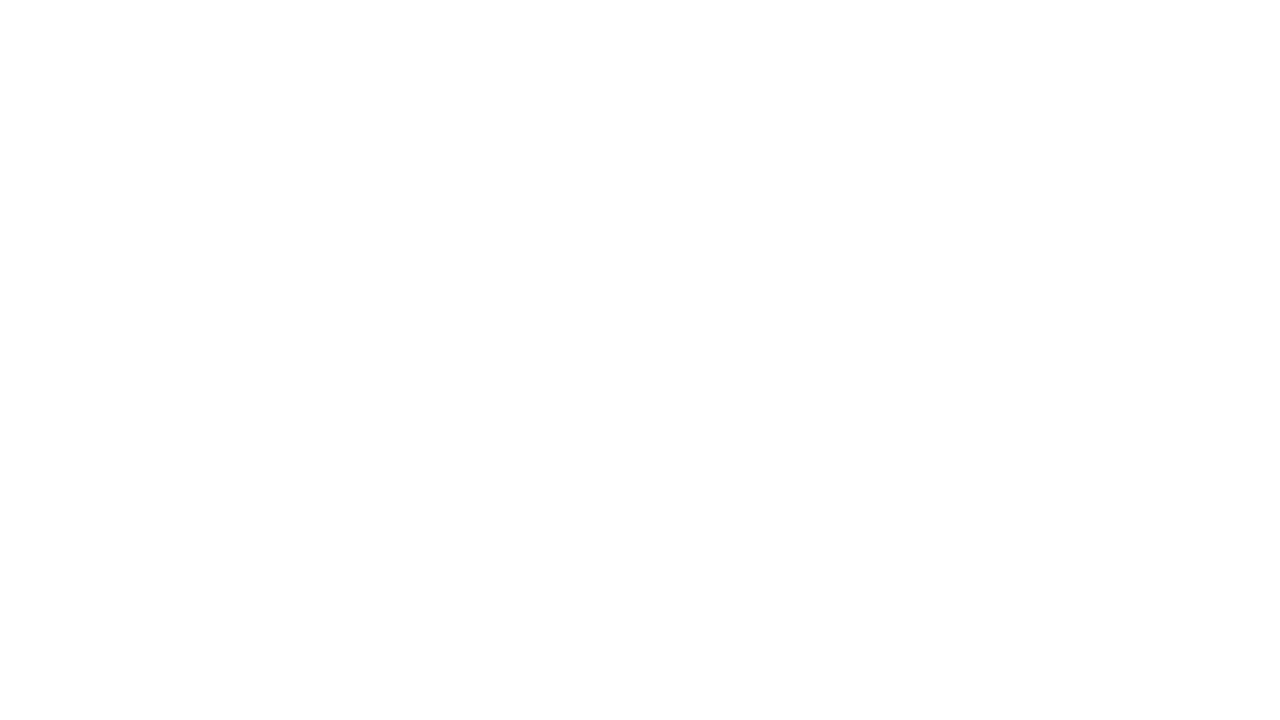

Waited 3 seconds for download to start
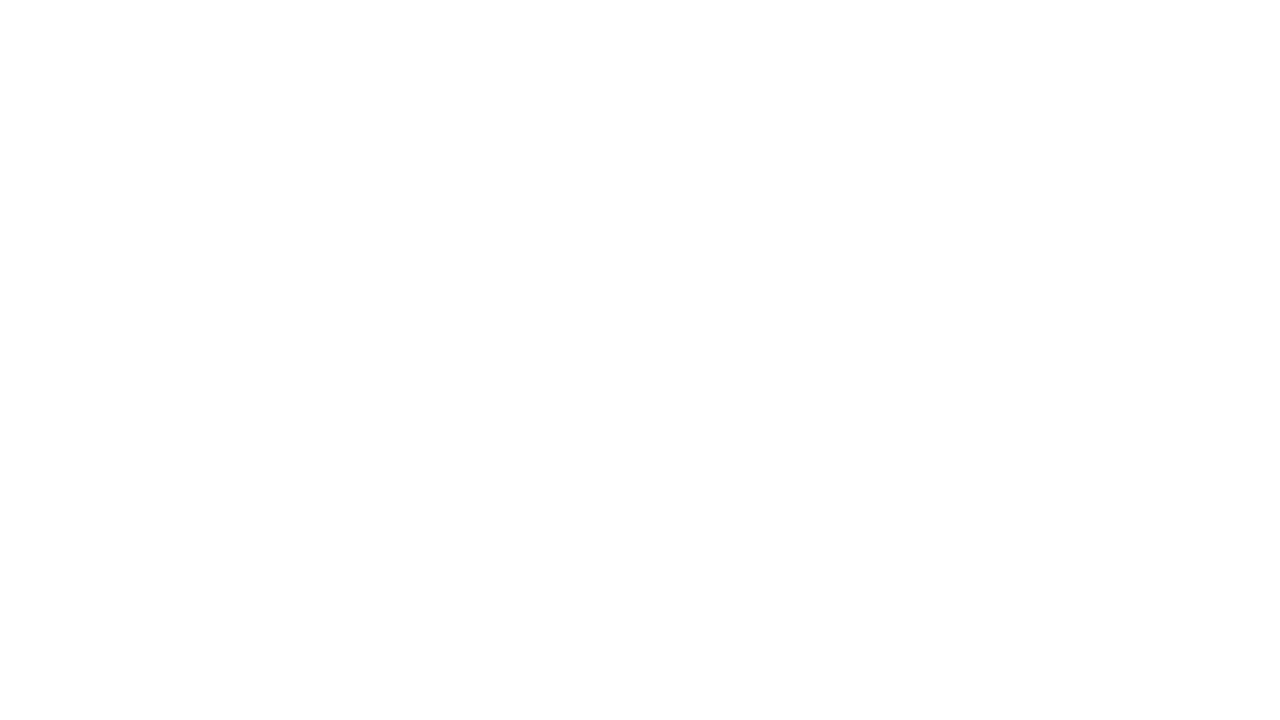

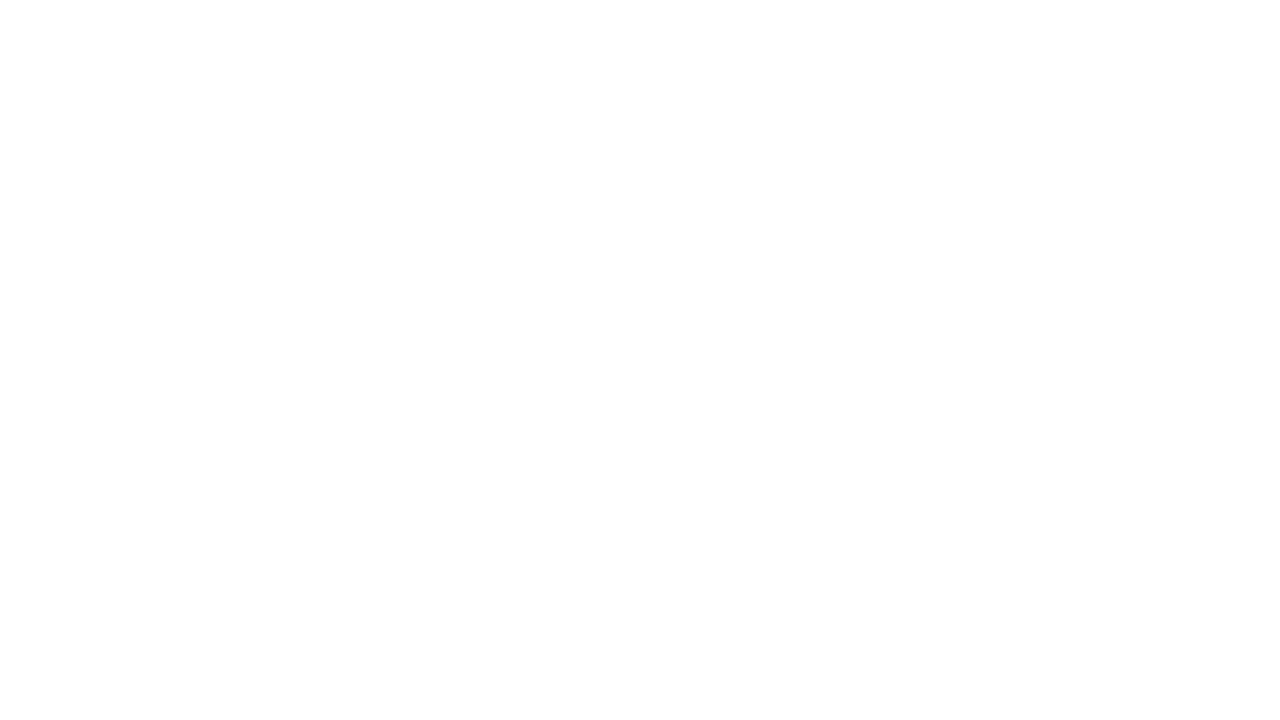